Opens Trade Me homepage and verifies the page title

Starting URL: https://www.trademe.co.nz/

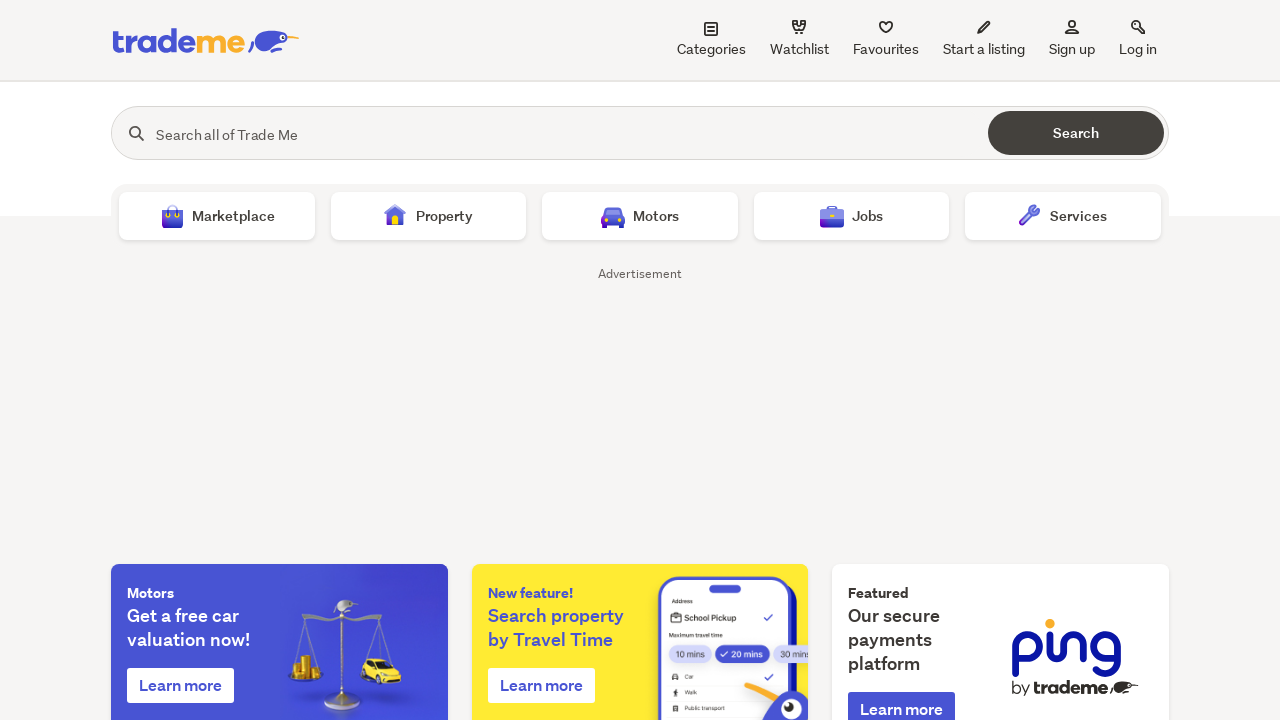

Navigated to Trade Me homepage
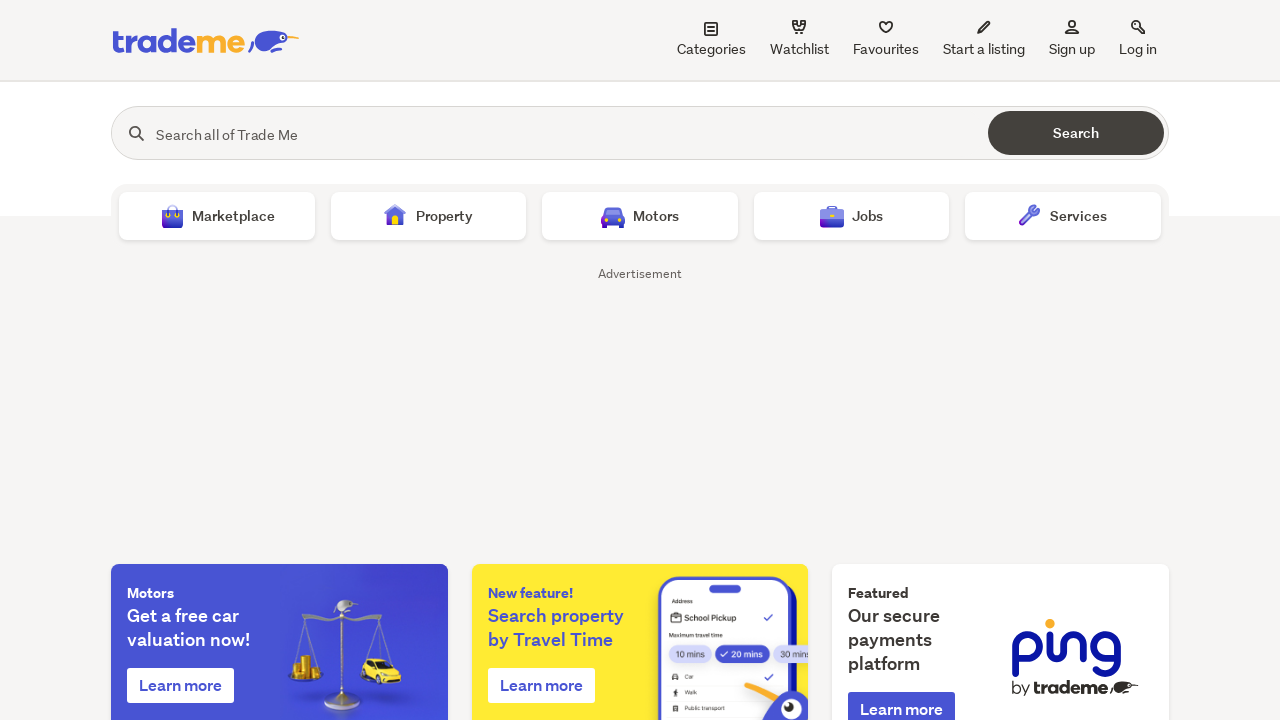

Verified page title matches expected value
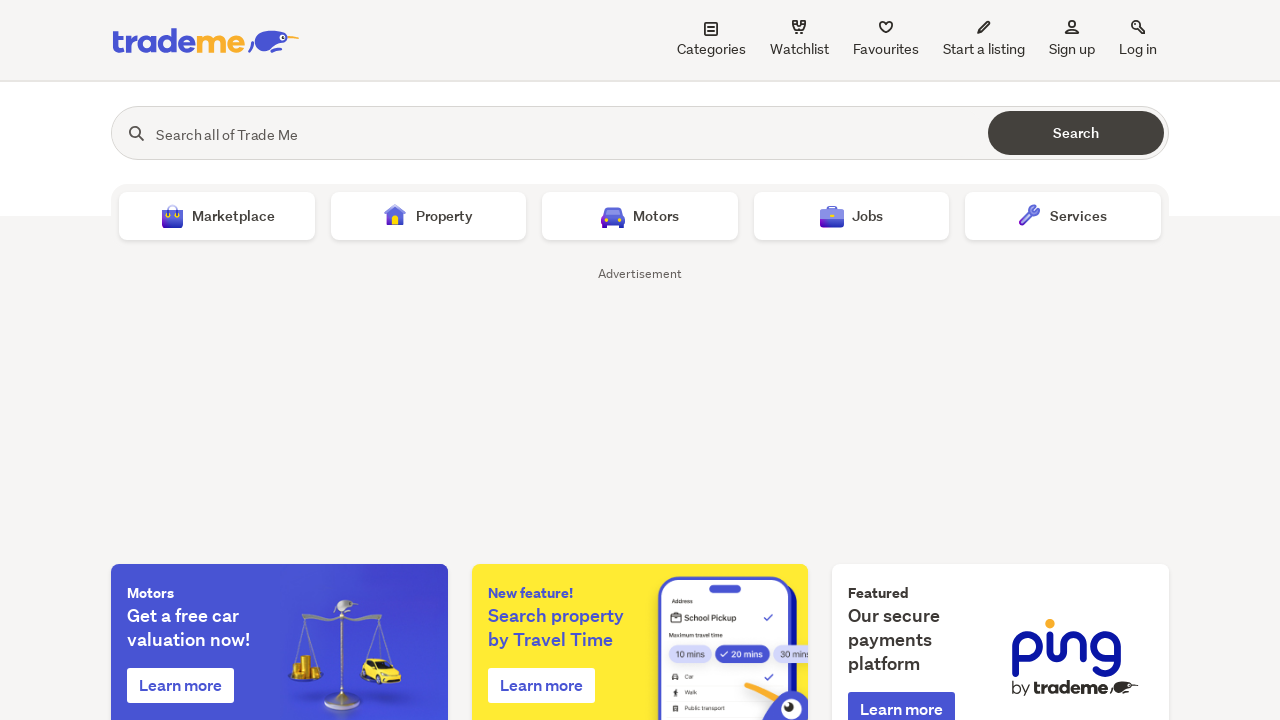

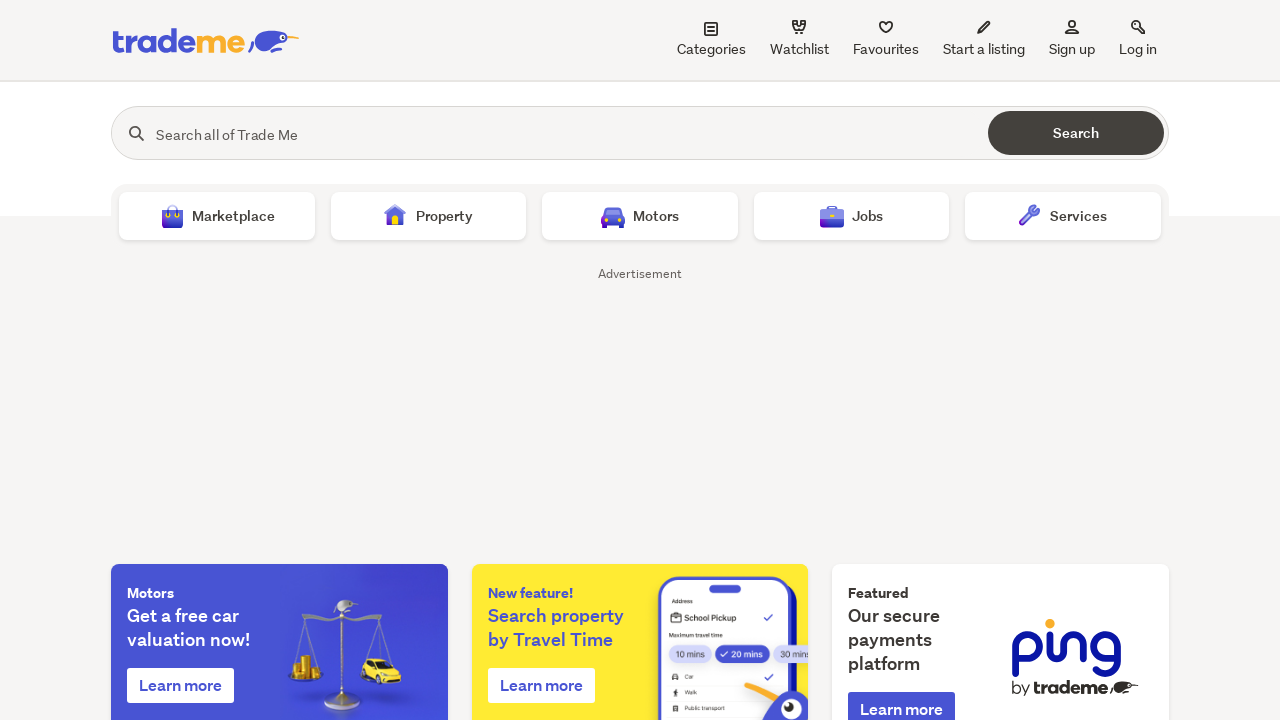